Tests the jQuery UI draggable demo by switching to an iframe and performing a drag and drop action on a draggable element

Starting URL: https://jqueryui.com/draggable/

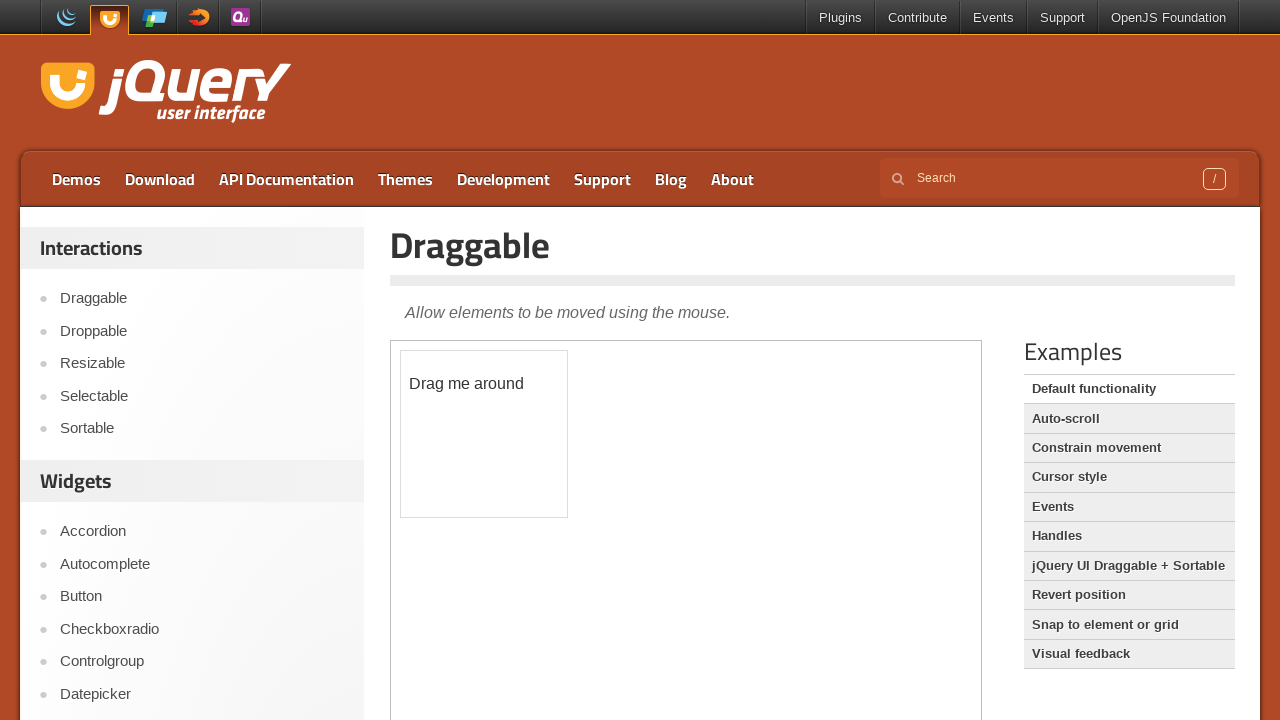

Located the jQuery UI draggable demo iframe
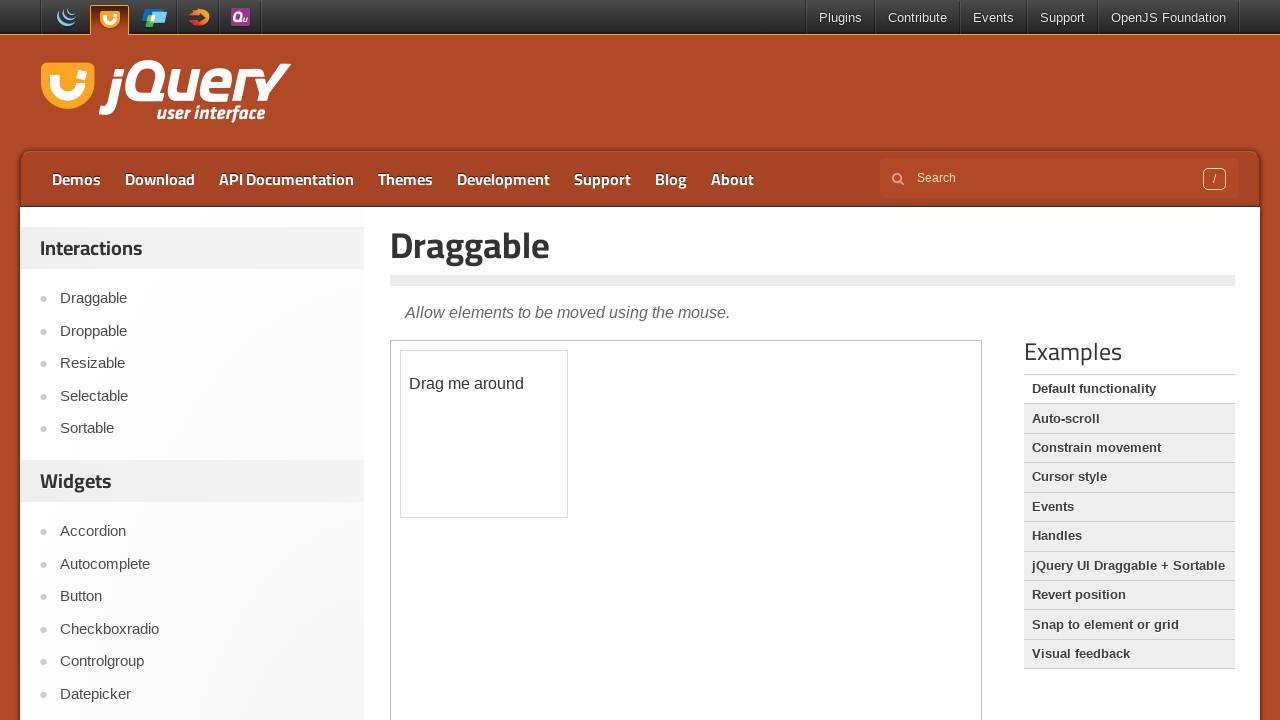

Located the draggable element within the iframe
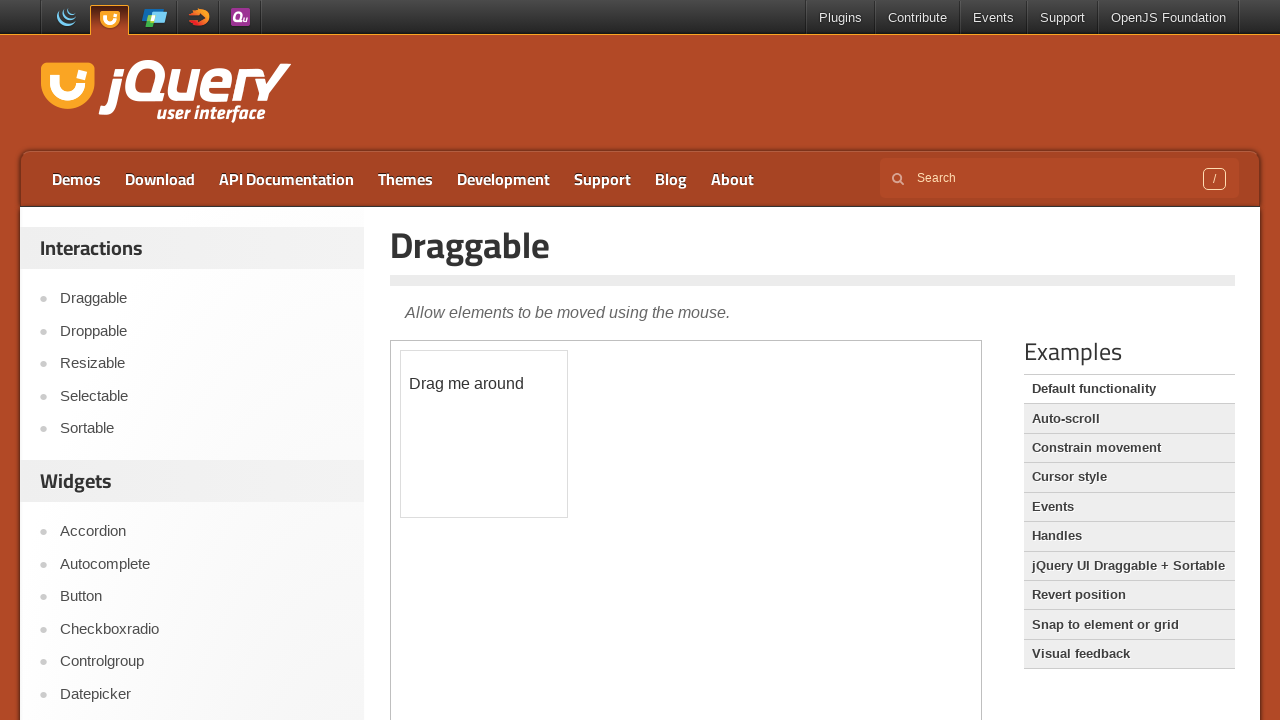

Retrieved bounding box of draggable element
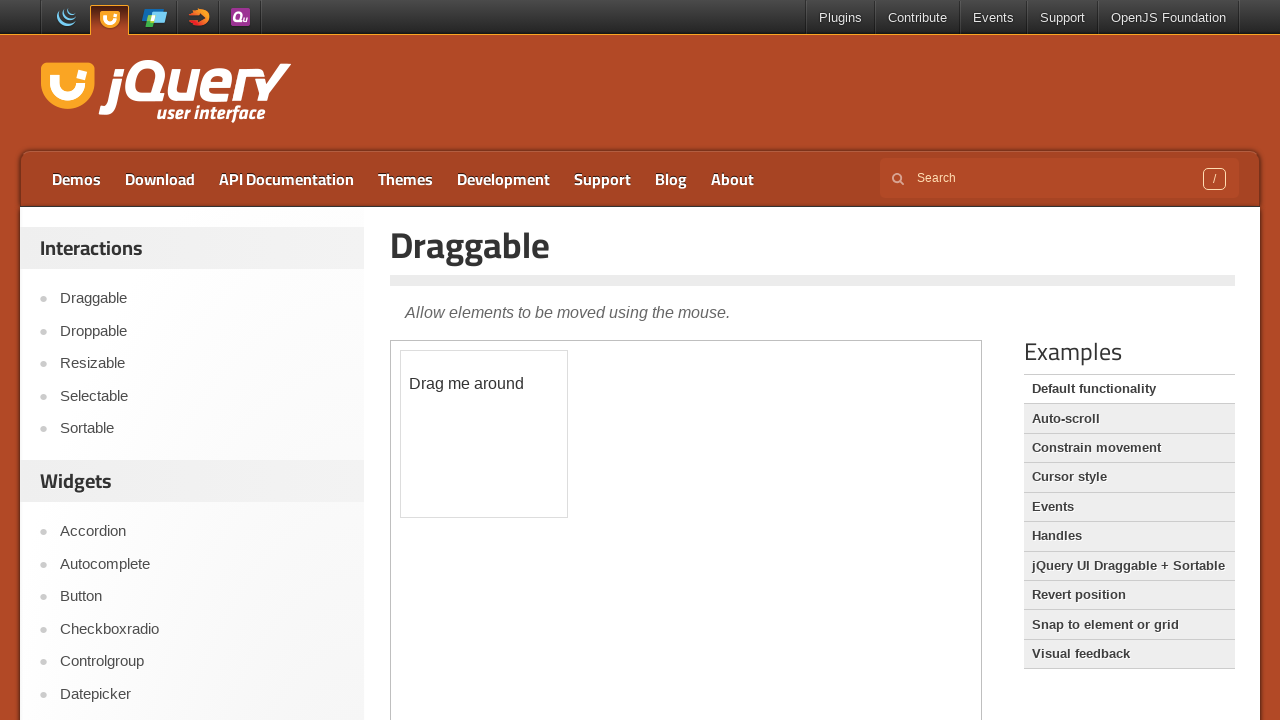

Dragged the element 100px right and 50px down at (501, 401)
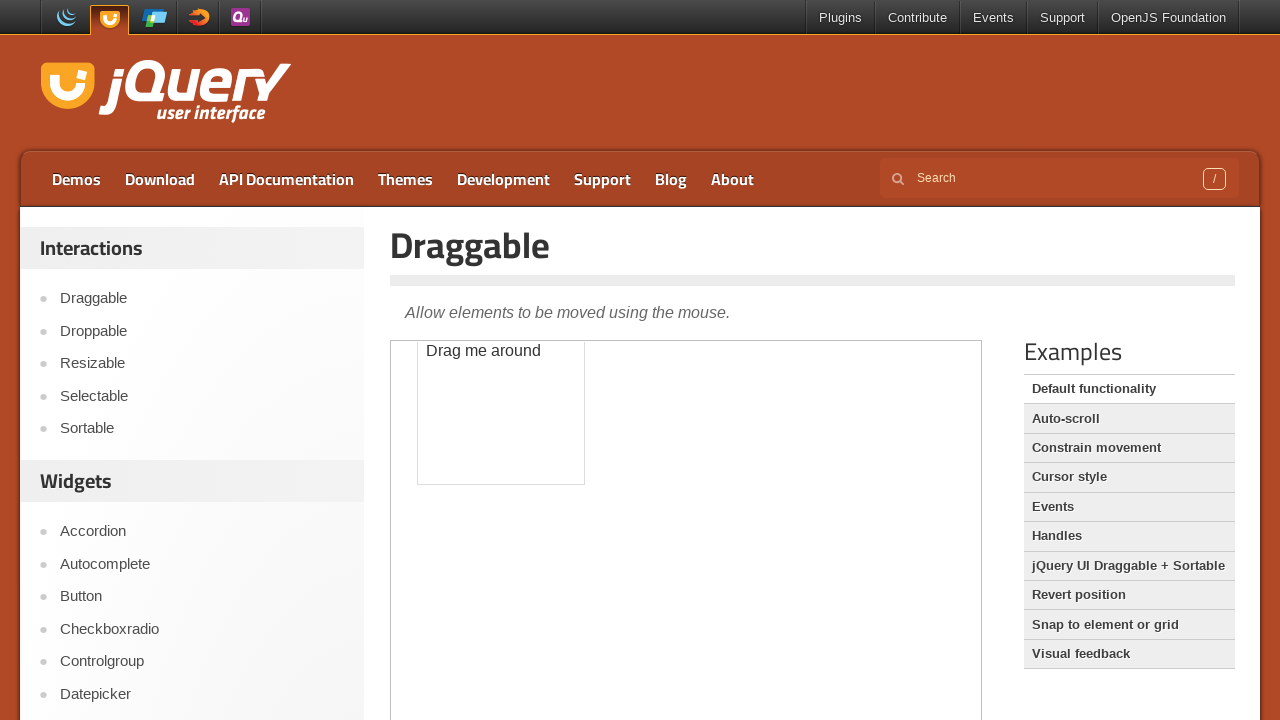

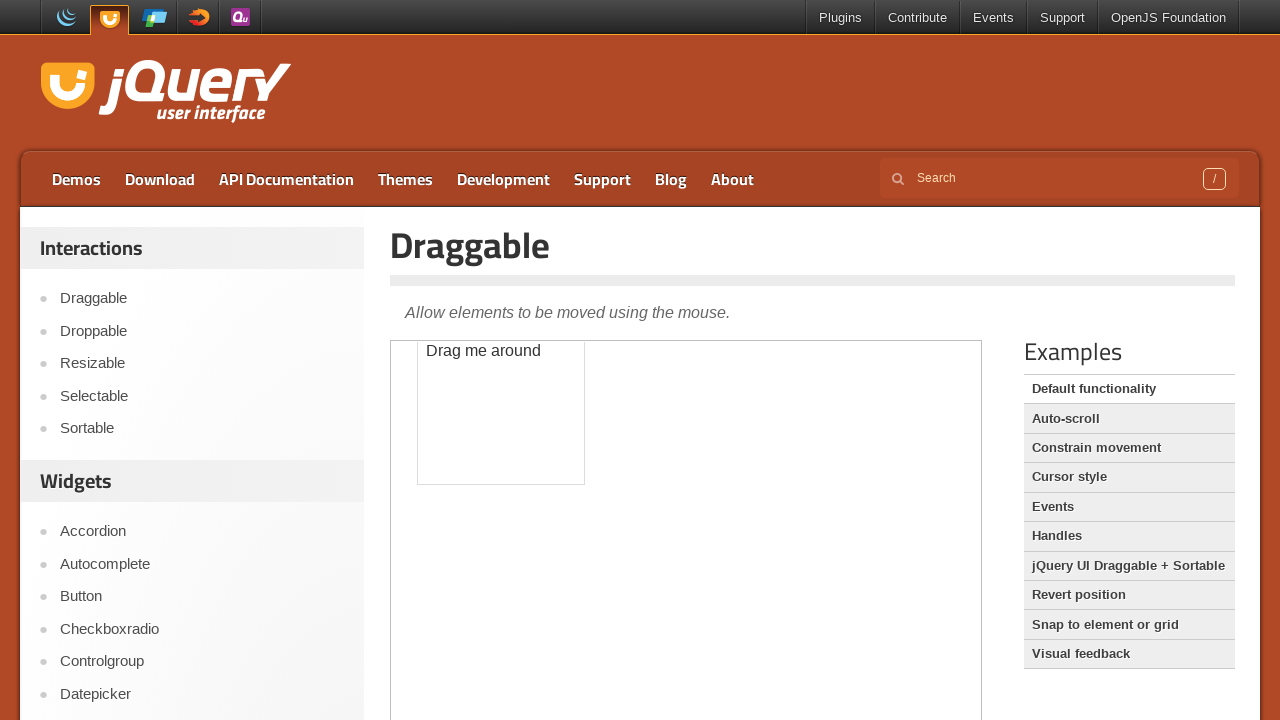